Navigates to the demoblaze homepage and verifies the URL matches the expected value

Starting URL: https://www.demoblaze.com/index.html

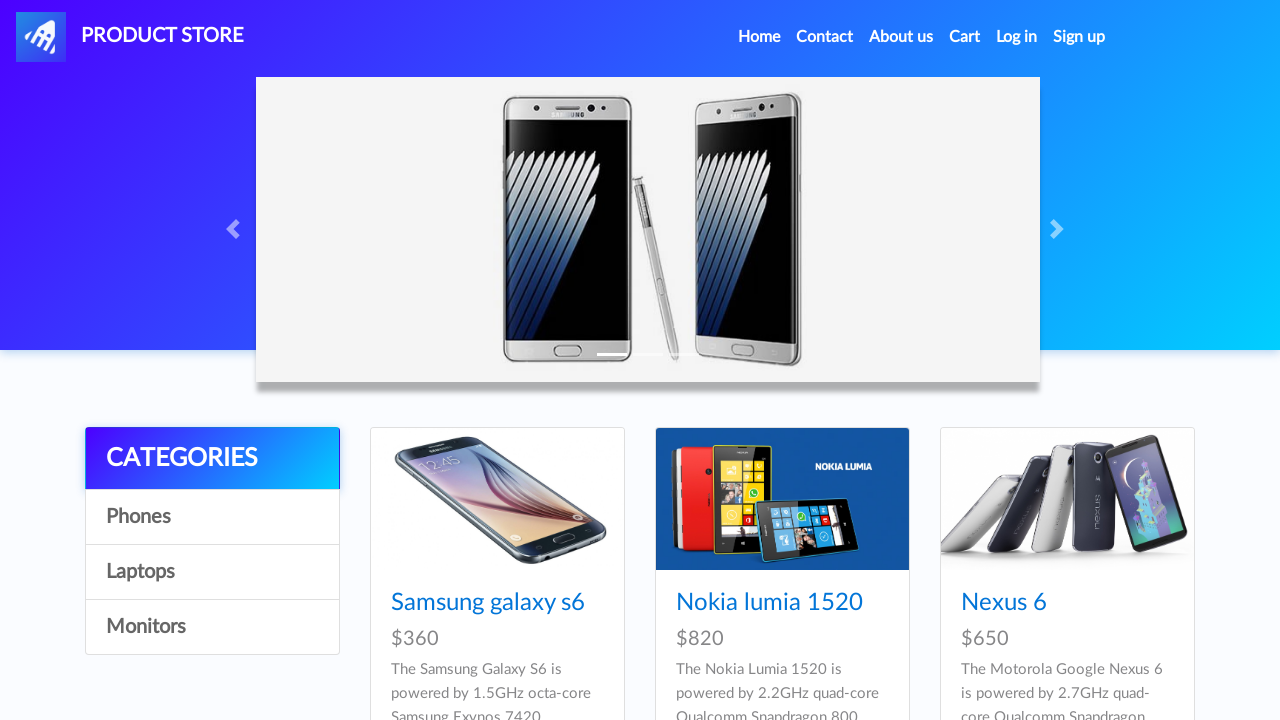

Navigated to demoblaze homepage
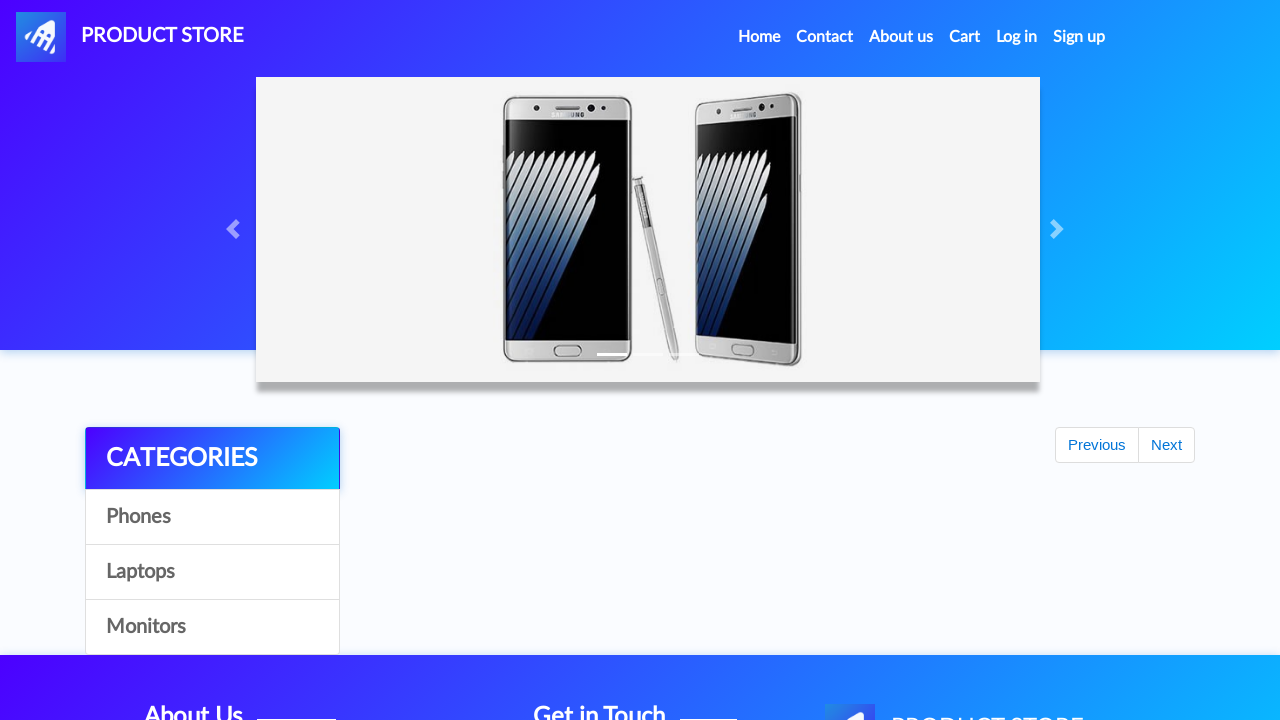

Verified URL matches expected value: https://www.demoblaze.com/index.html
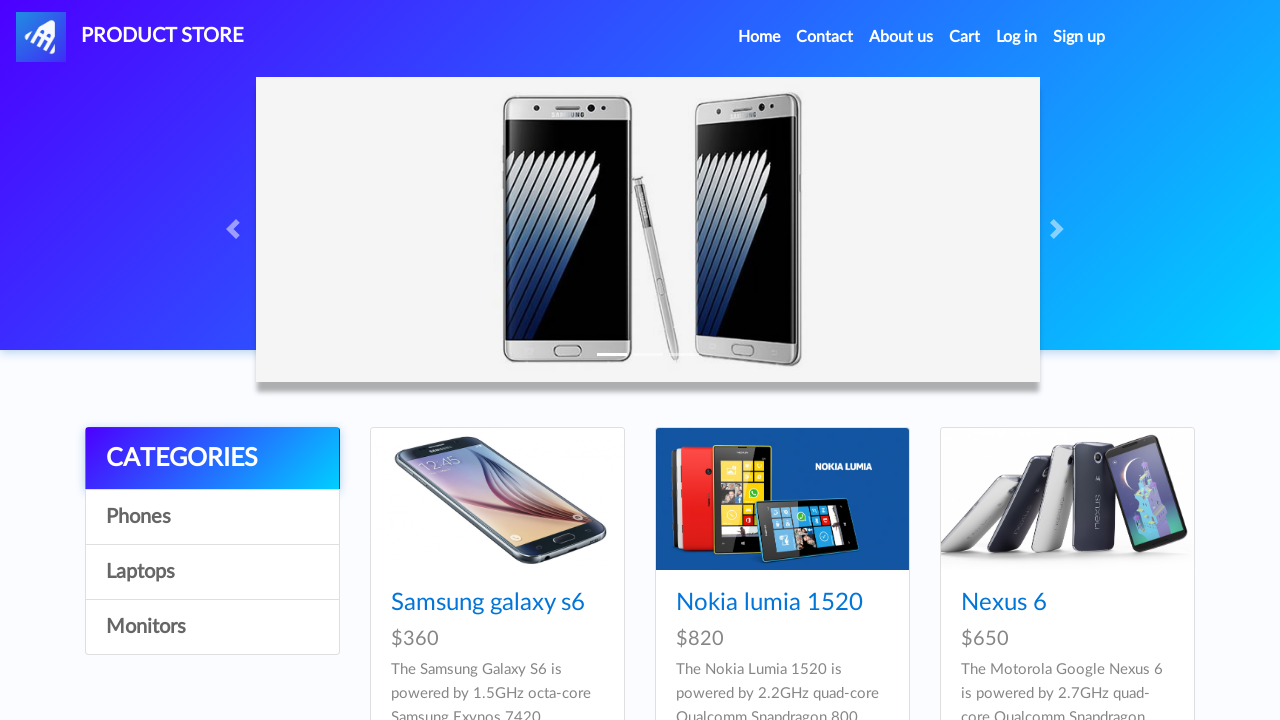

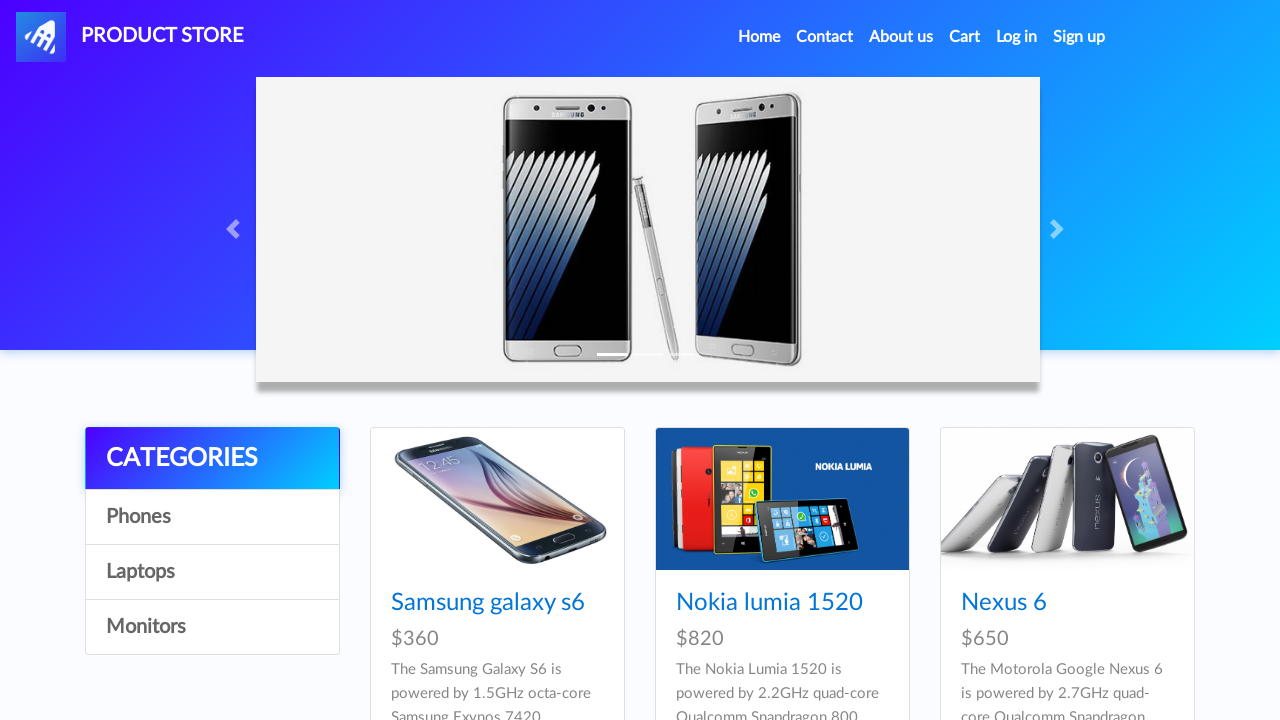